Tests various UI controls including dropdown selection, radio button clicking, and checkbox toggling on a practice login page

Starting URL: https://rahulshettyacademy.com/loginpagePractise/

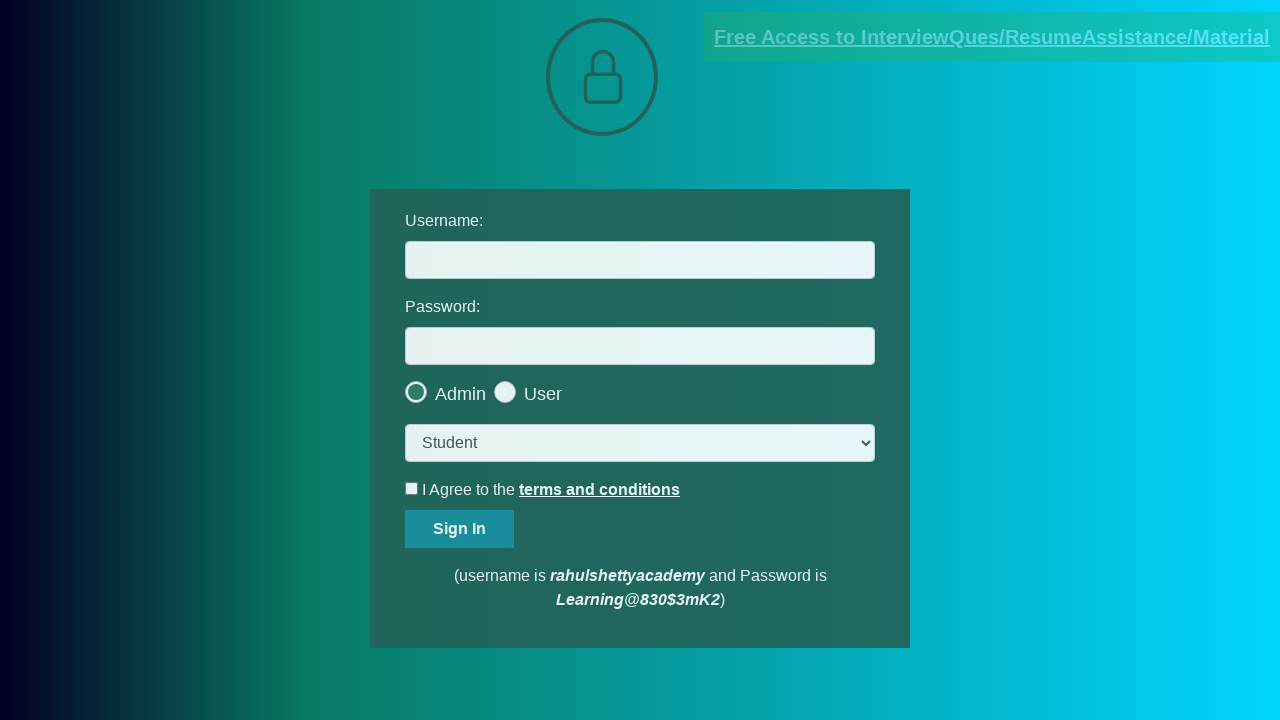

Selected 'consult' option from dropdown menu on select.form-control
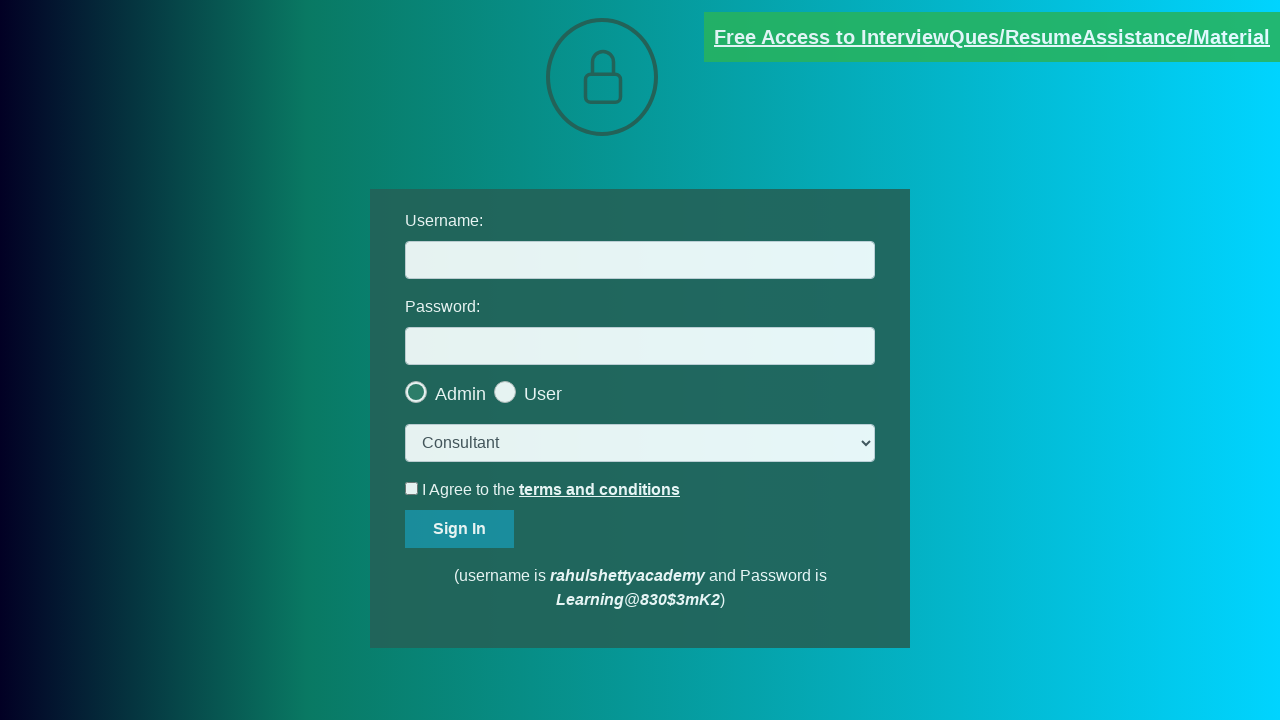

Clicked second radio button option at (543, 394) on .radiotextsty >> nth=1
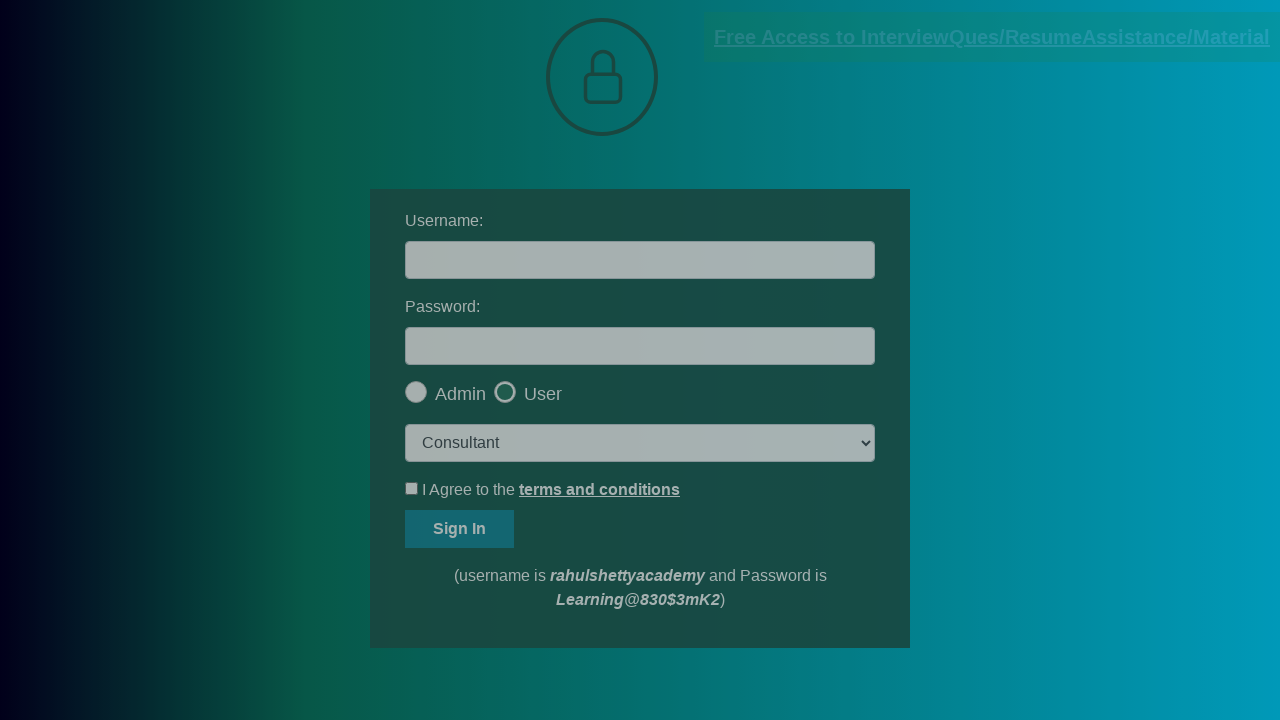

Clicked okay button on popup at (698, 144) on #okayBtn
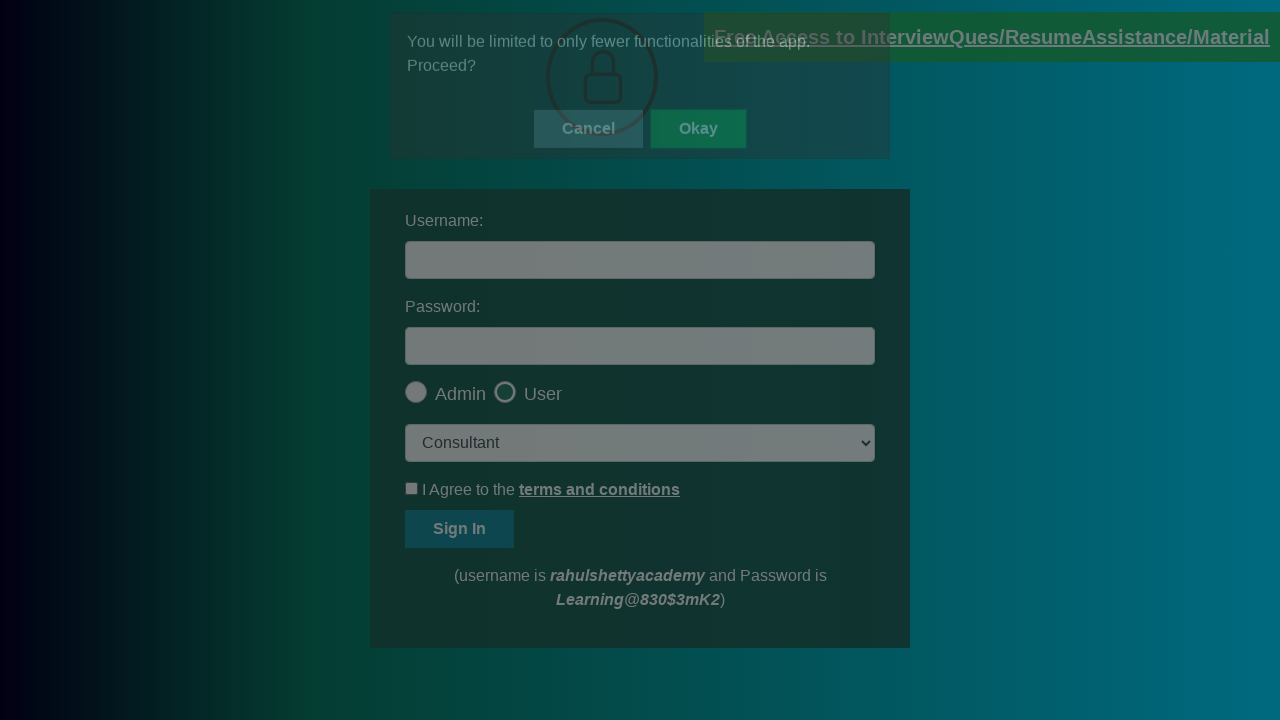

Clicked checkbox to enable terms agreement at (412, 488) on #terms
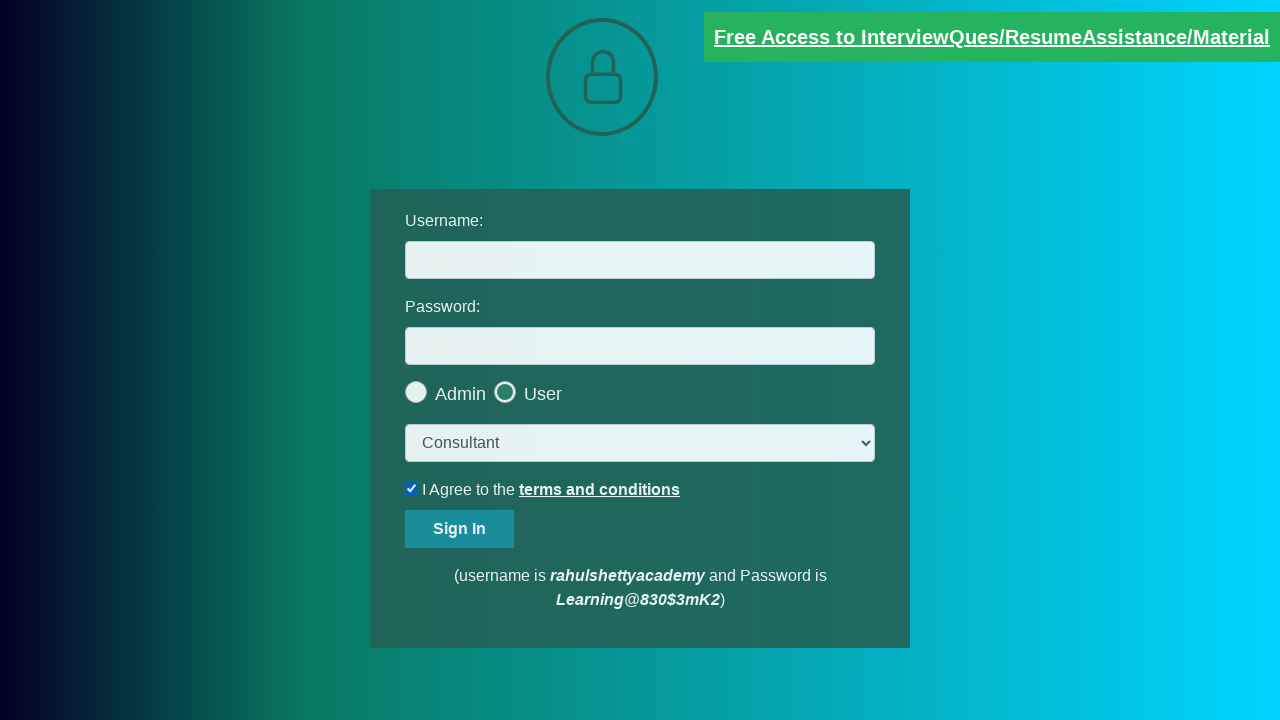

Unchecked the terms agreement checkbox at (412, 488) on #terms
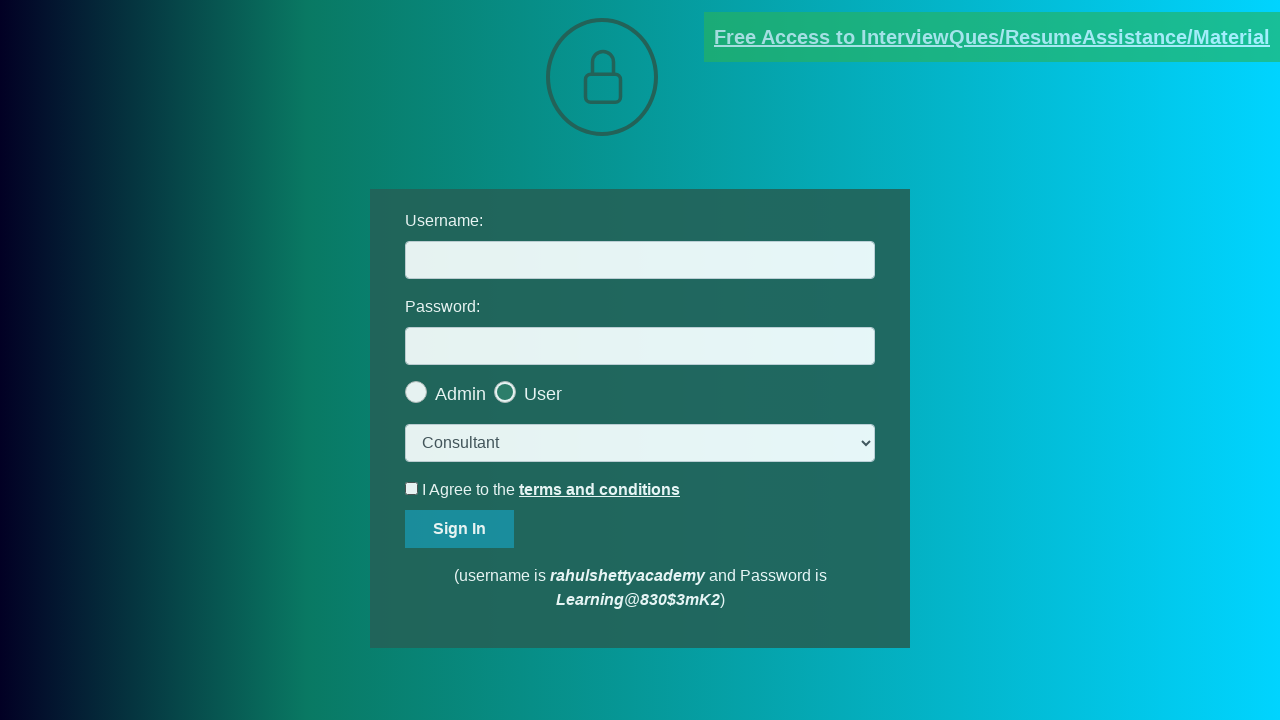

Verified document request link is present
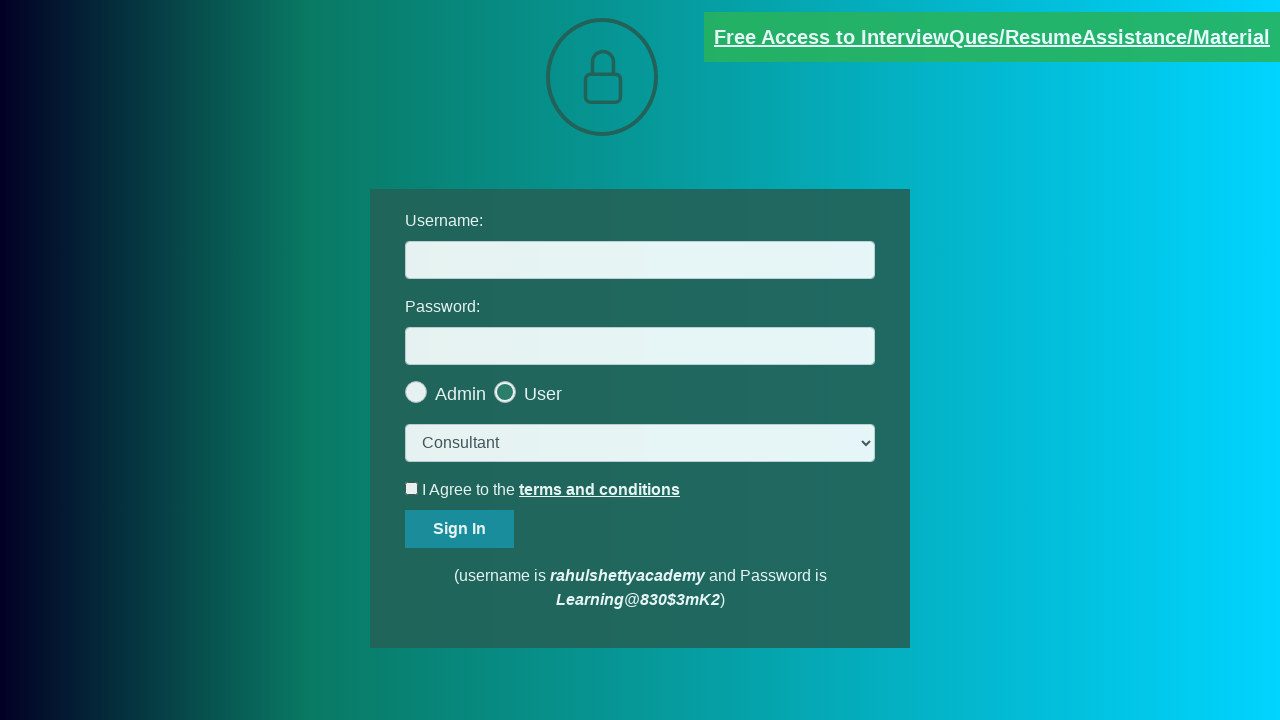

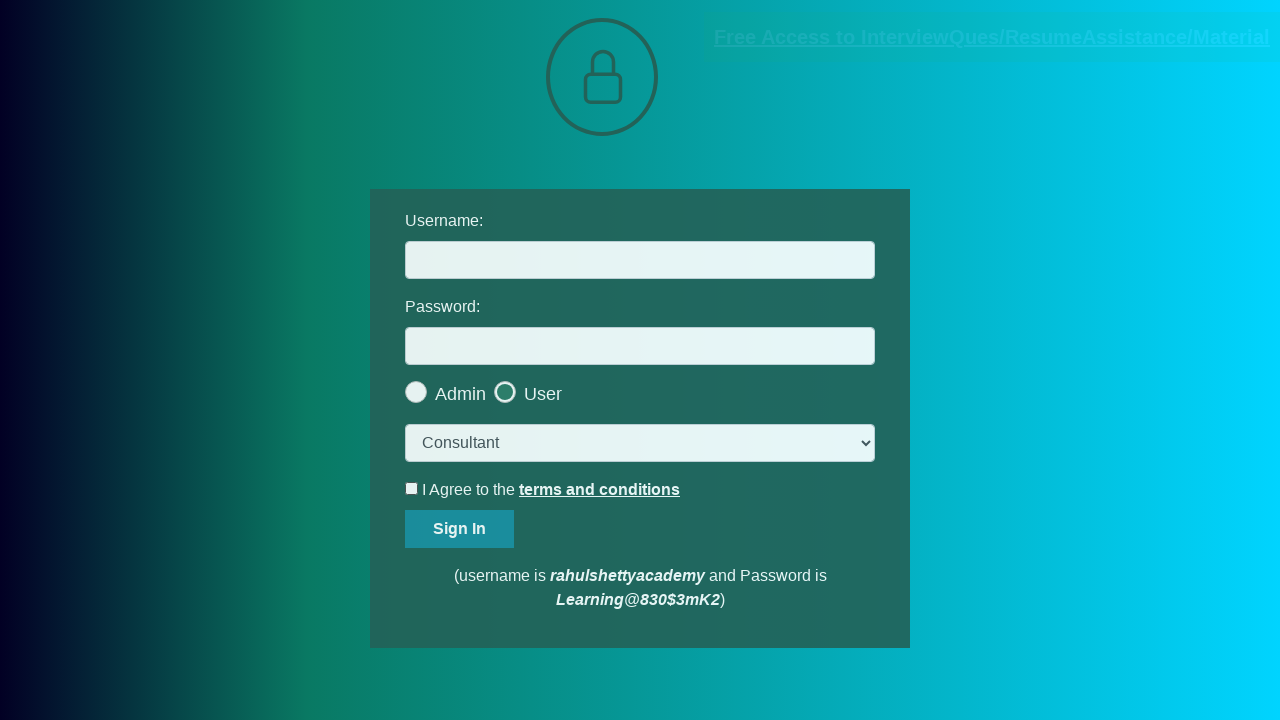